Tests a slow calculator web application by setting a delay, performing an addition operation (7 + 8), and waiting for the result to display.

Starting URL: https://bonigarcia.dev/selenium-webdriver-java/slow-calculator.html

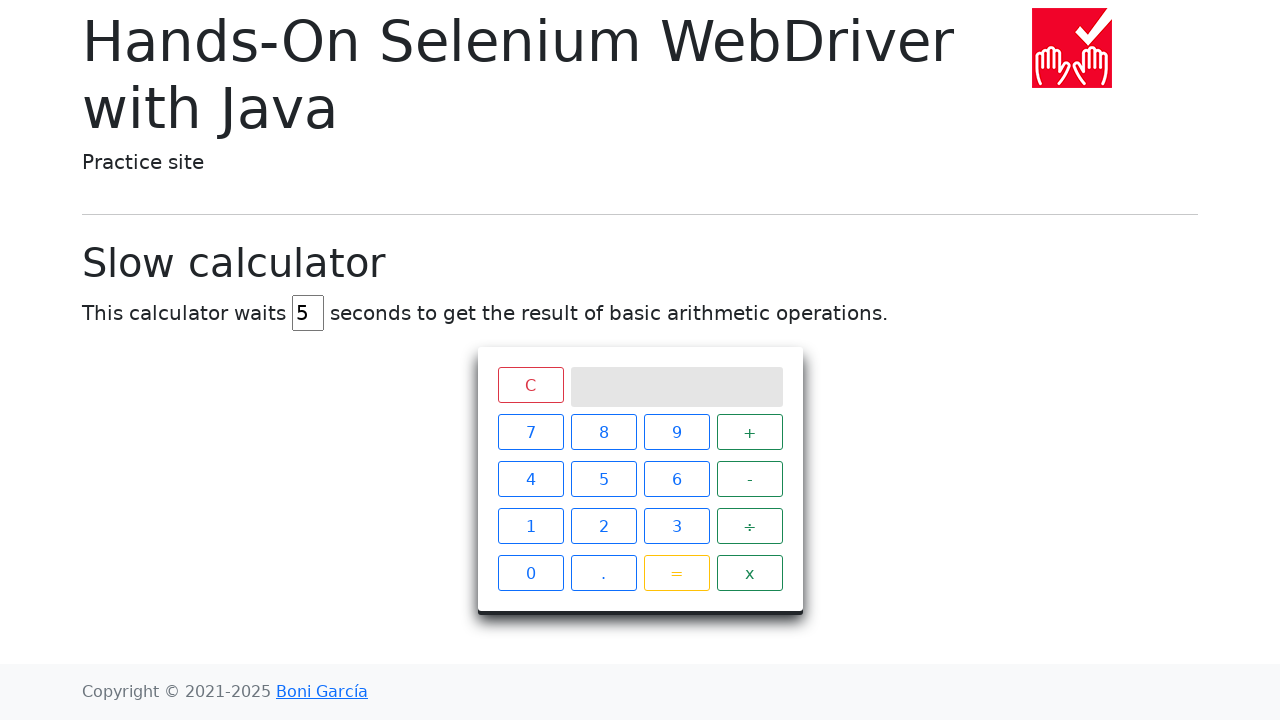

Cleared the delay input field on #delay
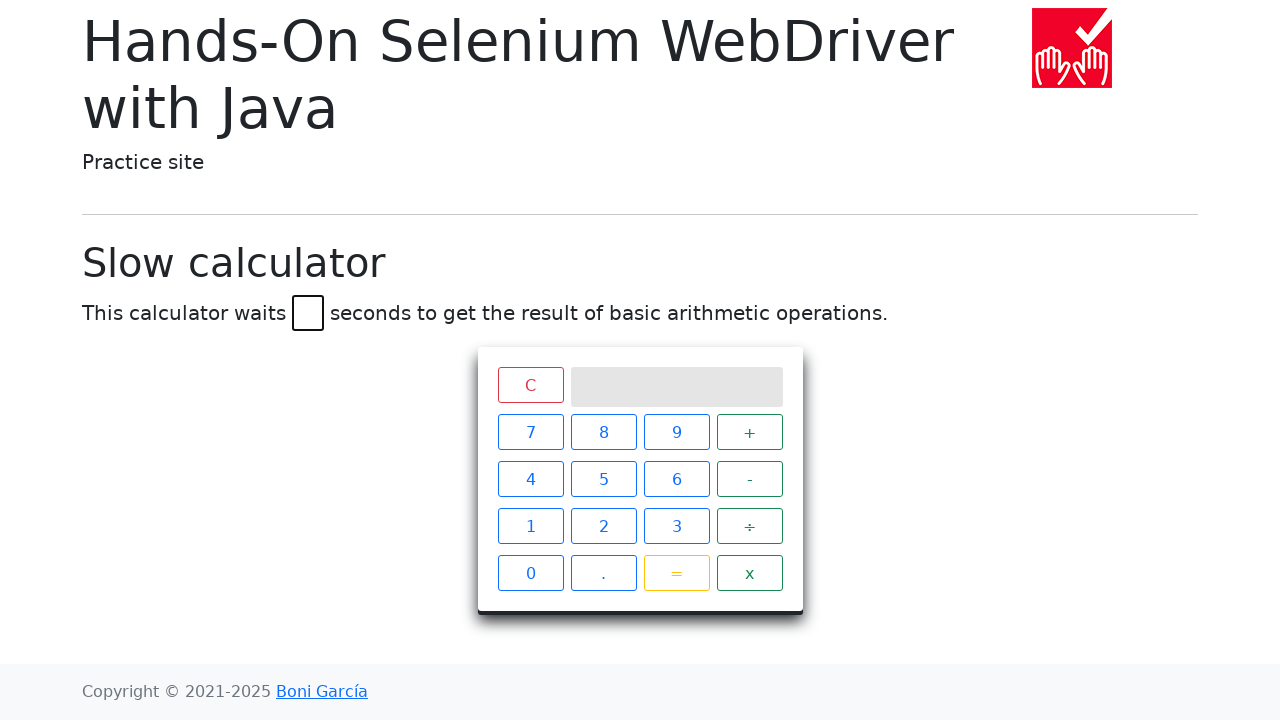

Set delay to 5 seconds on #delay
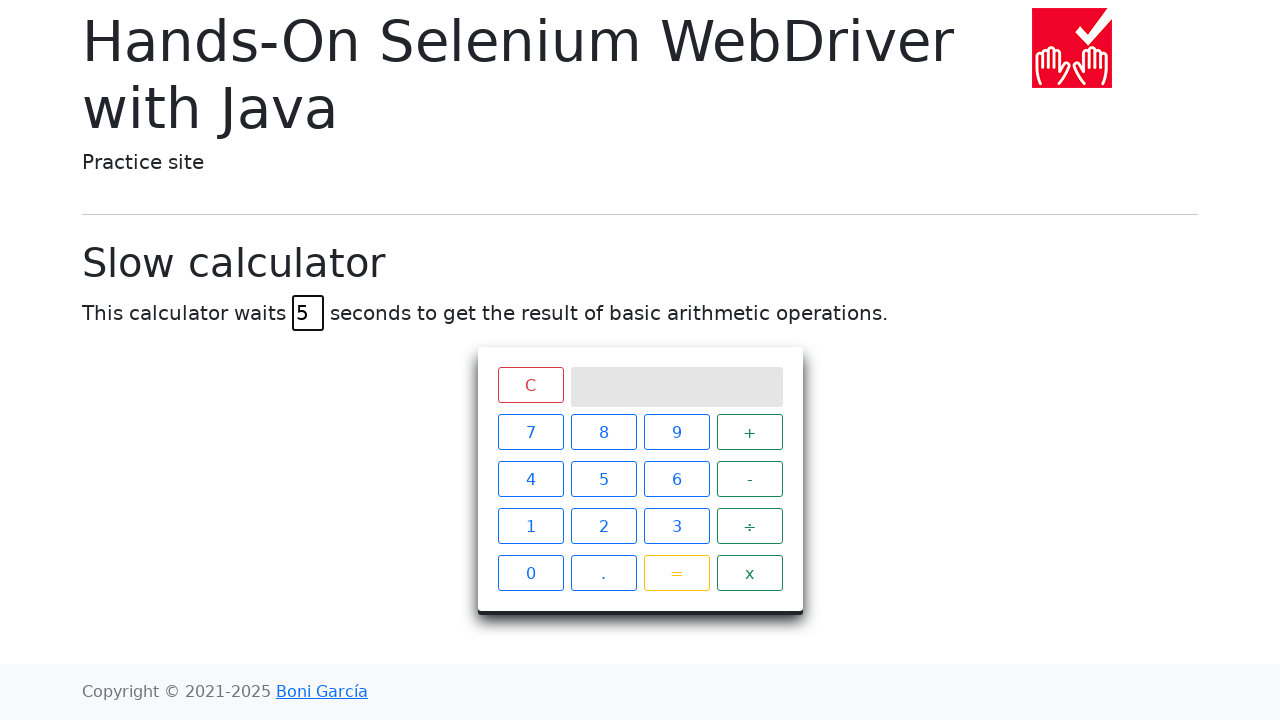

Clicked number 7 at (530, 432) on xpath=//span[text()='7']
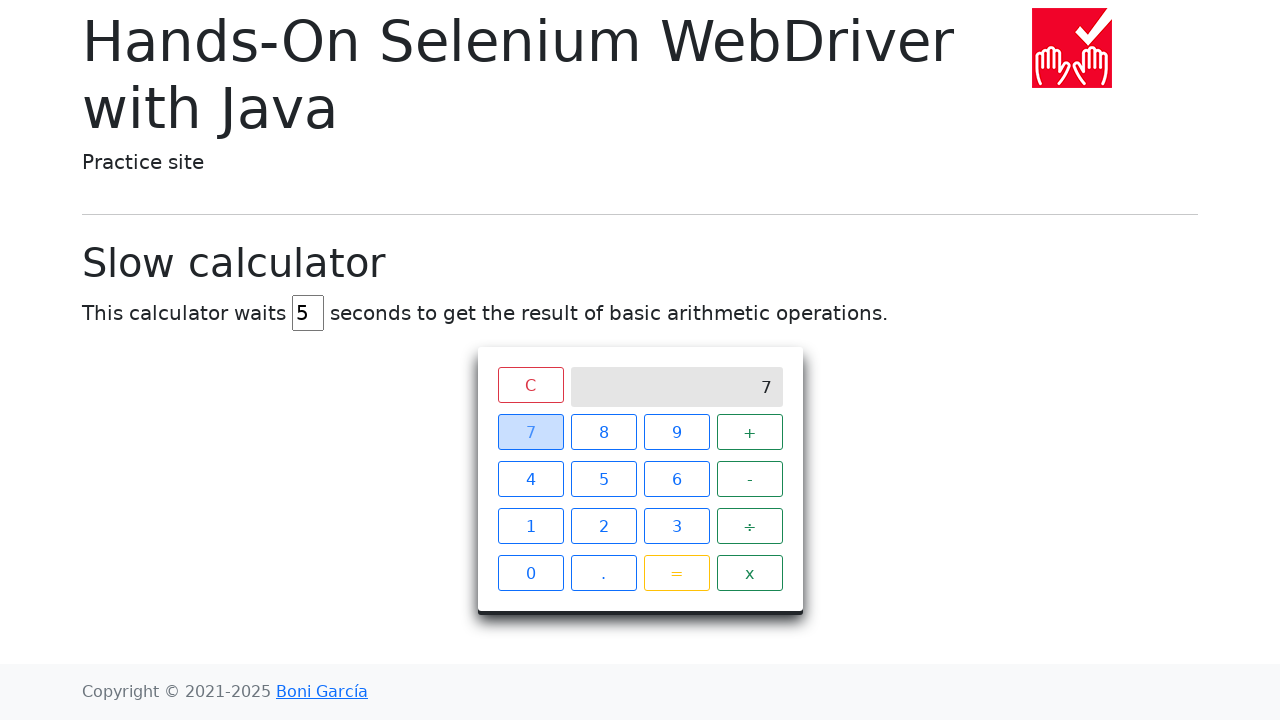

Clicked the plus operator at (750, 432) on xpath=//span[text()='+']
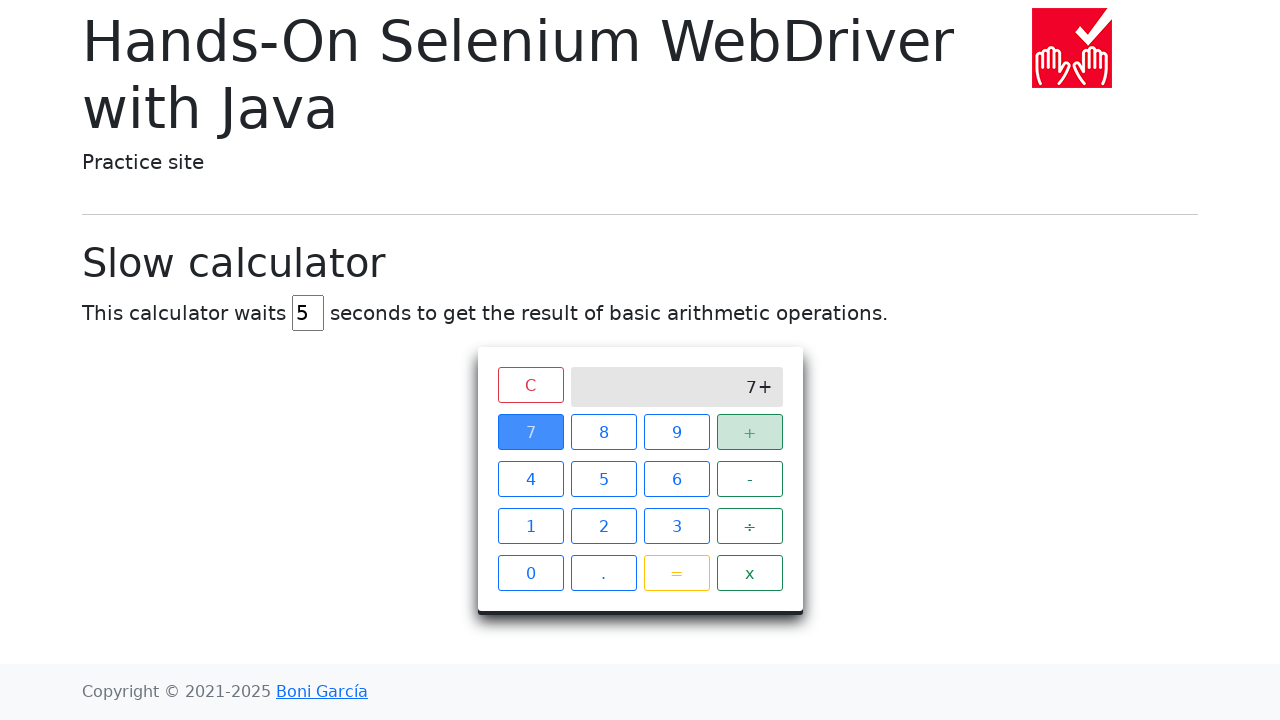

Clicked number 8 at (604, 432) on xpath=//span[text()='8']
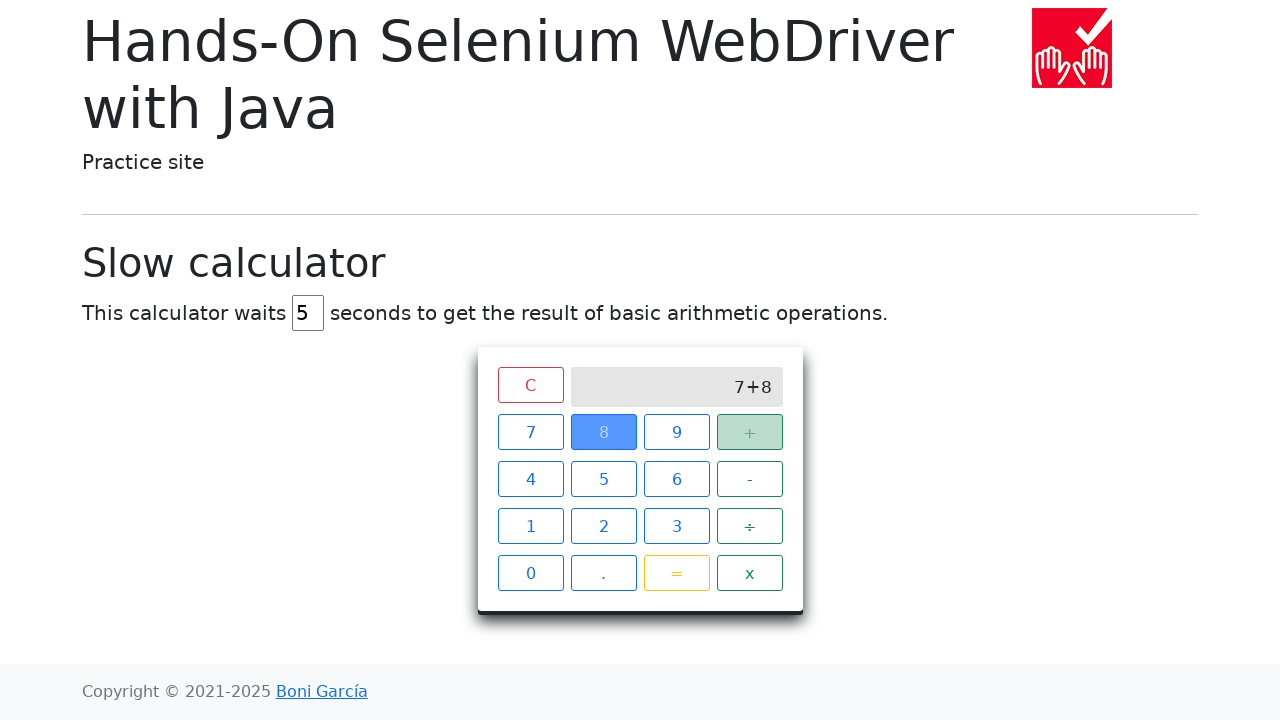

Clicked equals button at (676, 573) on xpath=//span[text()='=']
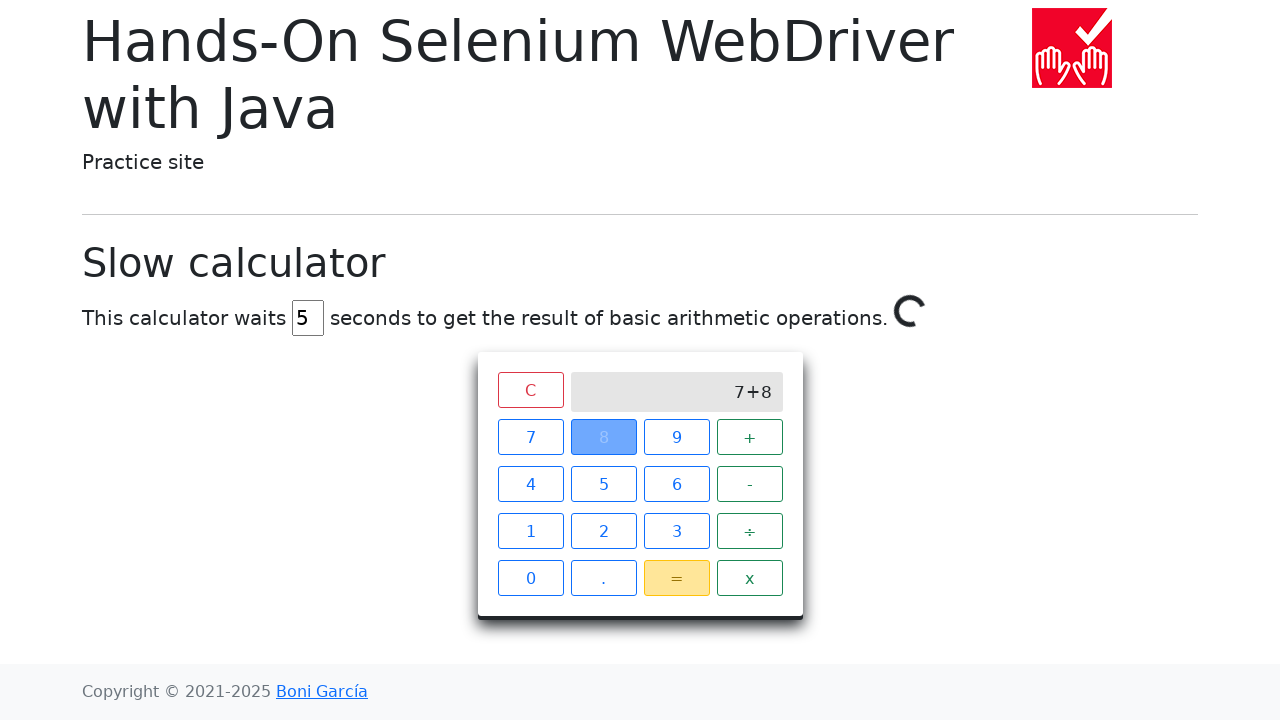

Waited for result '15' to appear on calculator screen
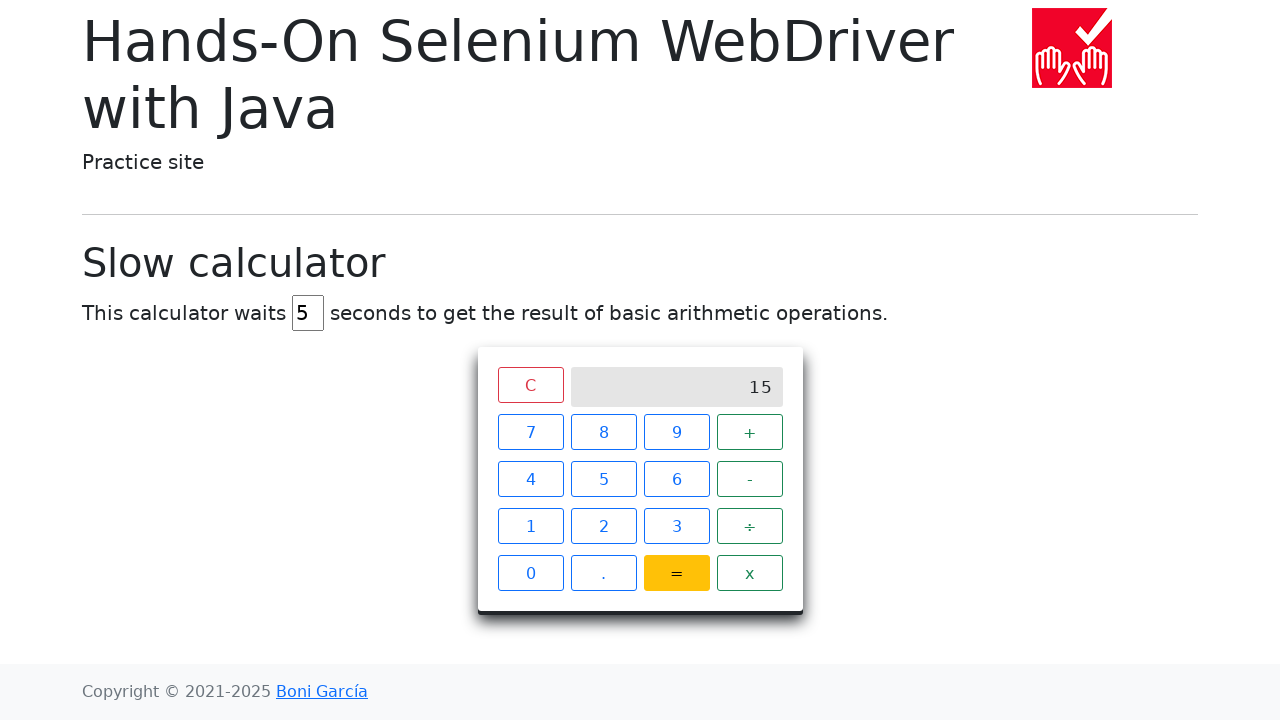

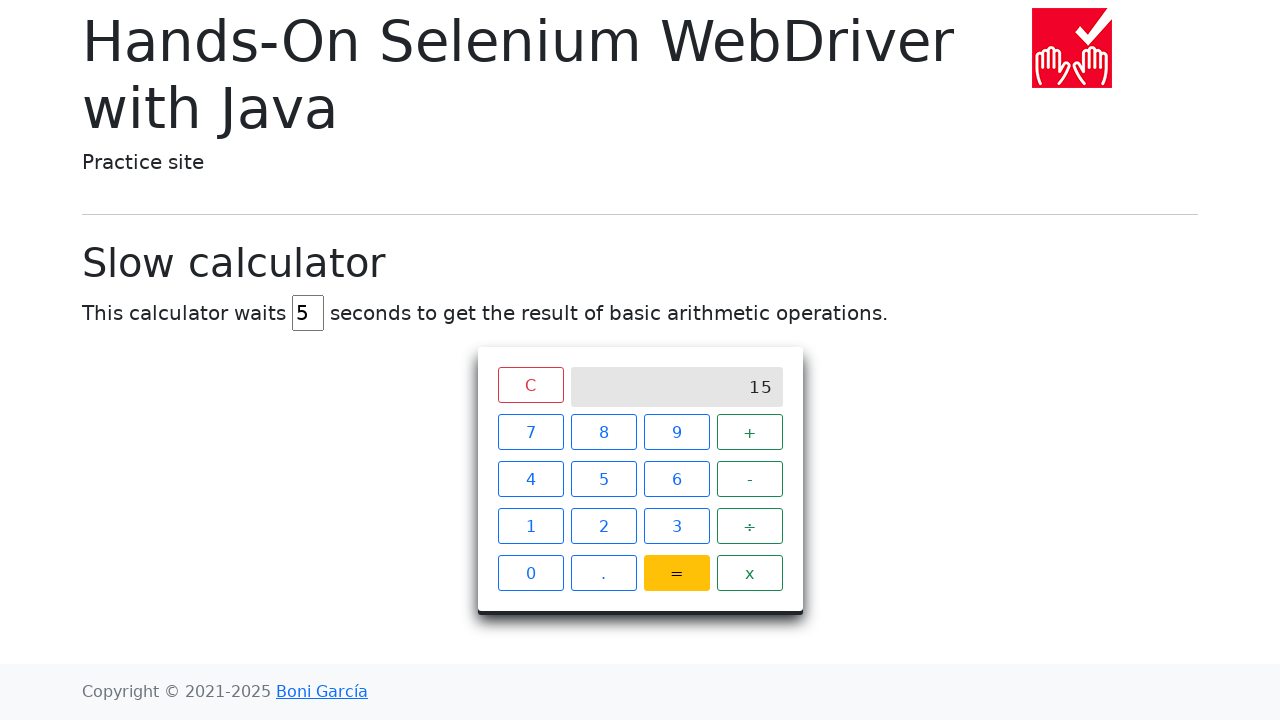